Tests a complete flight purchase flow on BlazeDemo - selecting departure/destination cities, choosing a flight, filling purchase form with passenger details, and verifying the confirmation page.

Starting URL: https://blazedemo.com/

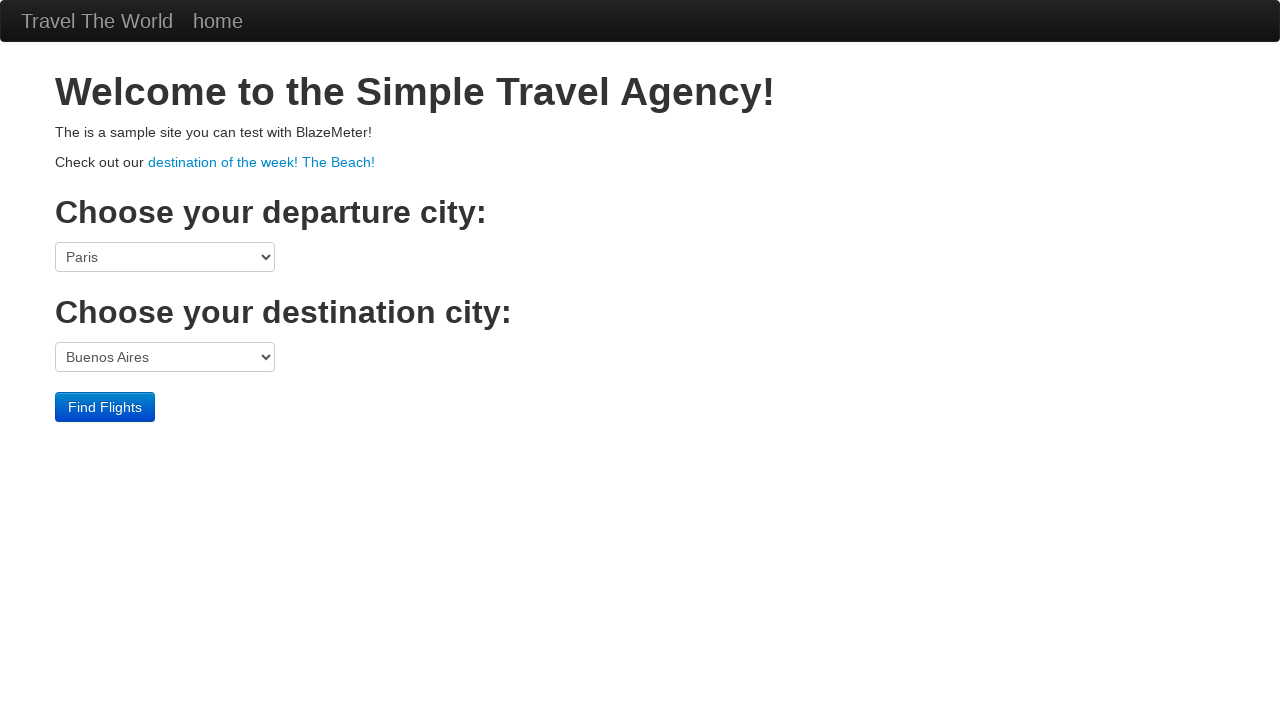

Selected Boston as departure city on select[name='fromPort']
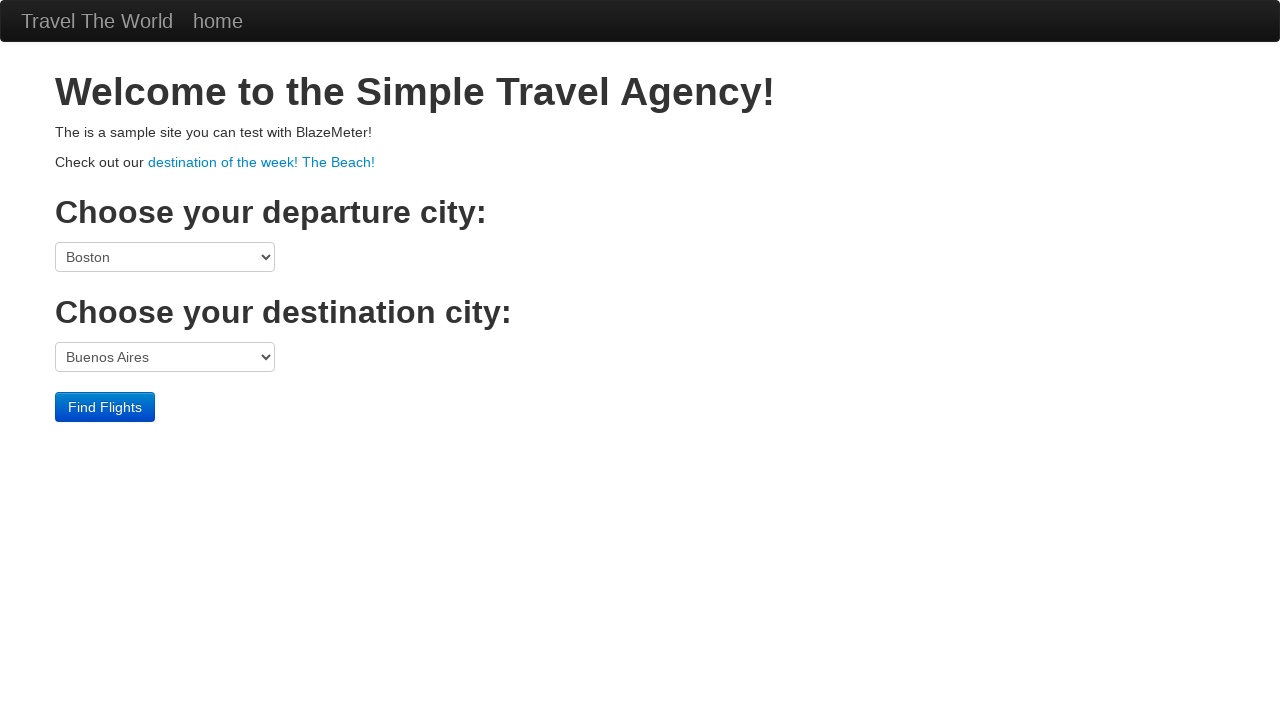

Selected Berlin as destination city on select[name='toPort']
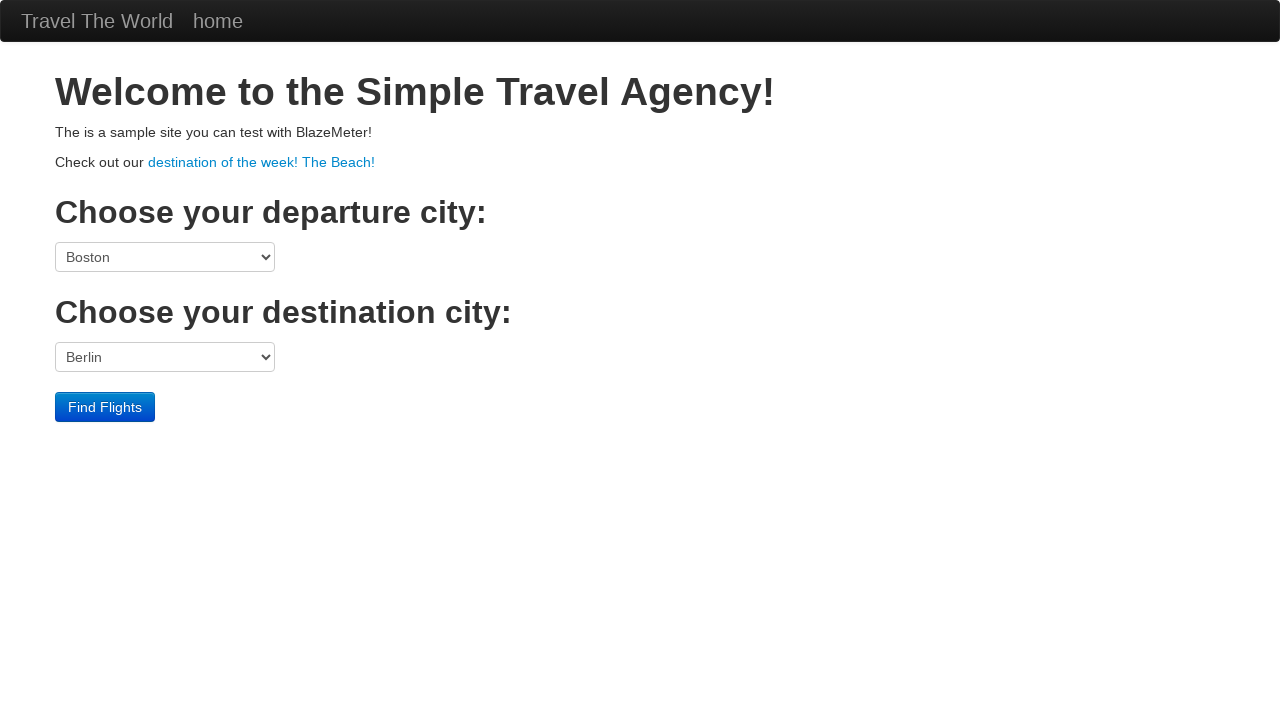

Clicked Find Flights button at (105, 407) on input[type='submit']
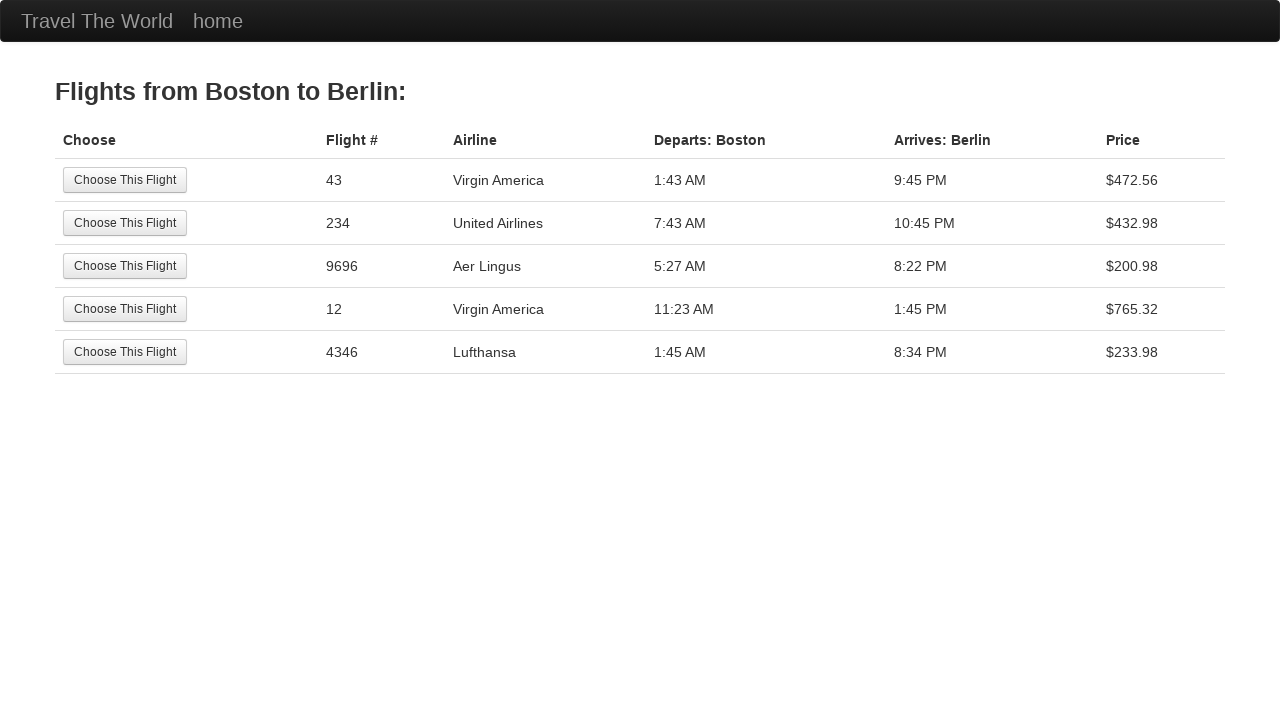

Flights list page loaded
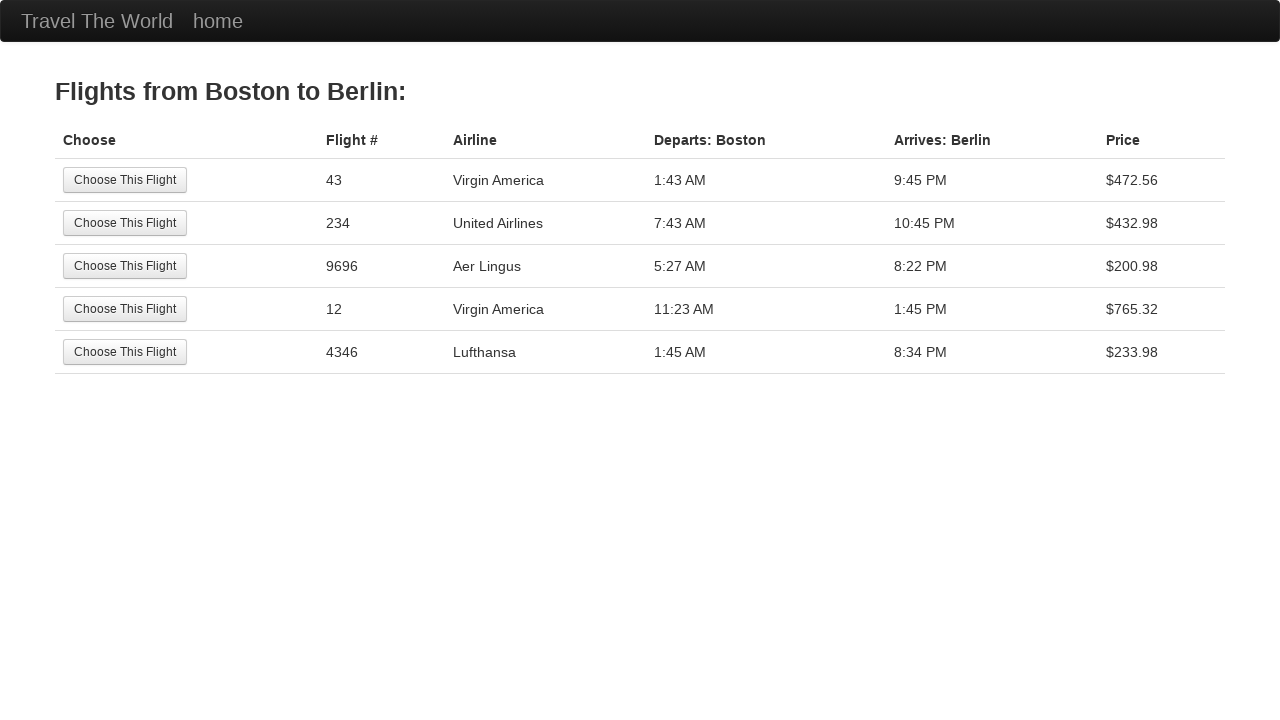

Selected flight from the list at (125, 266) on table tbody tr:nth-child(3) input[type='submit']
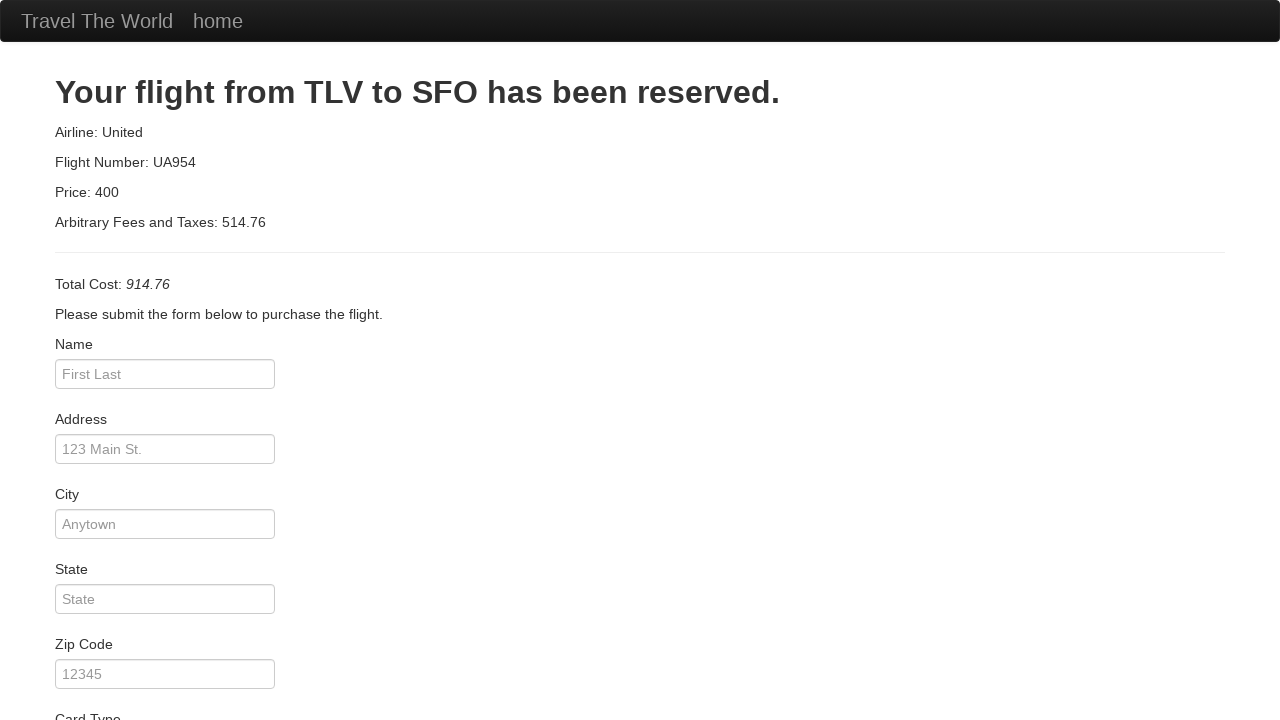

Purchase form page loaded
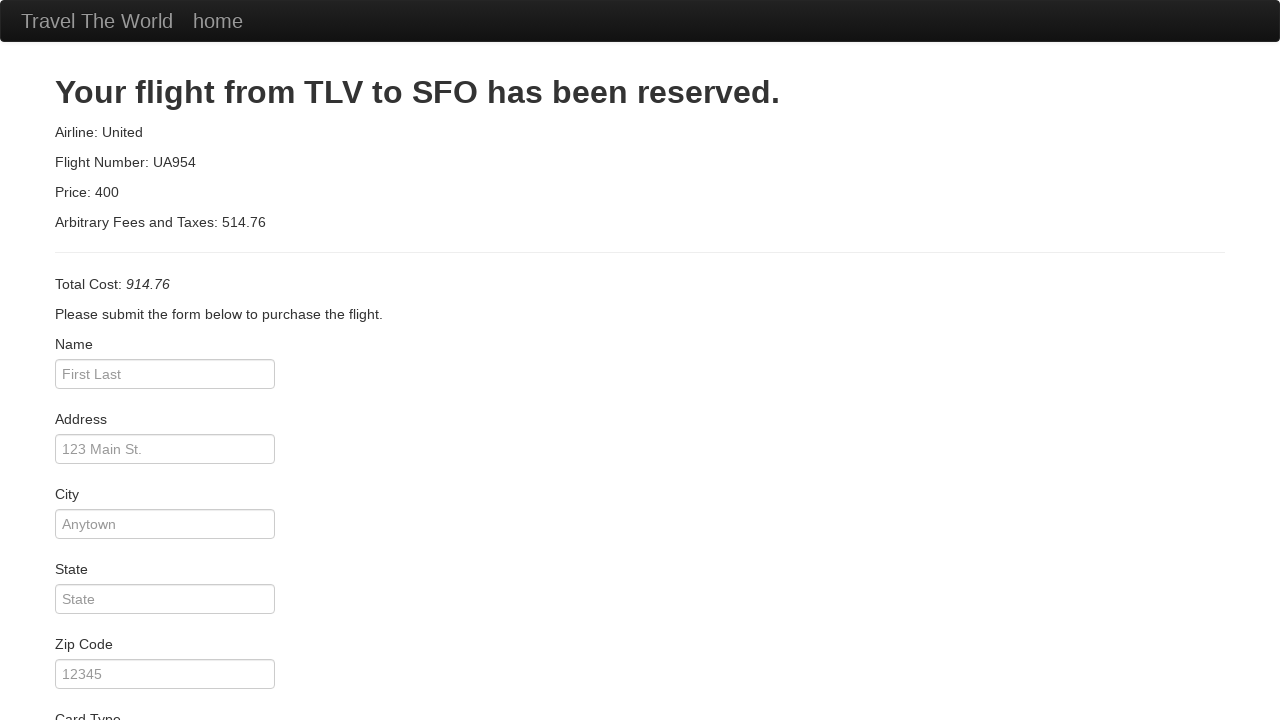

Filled passenger name as Cristiano Ronaldo on #inputName
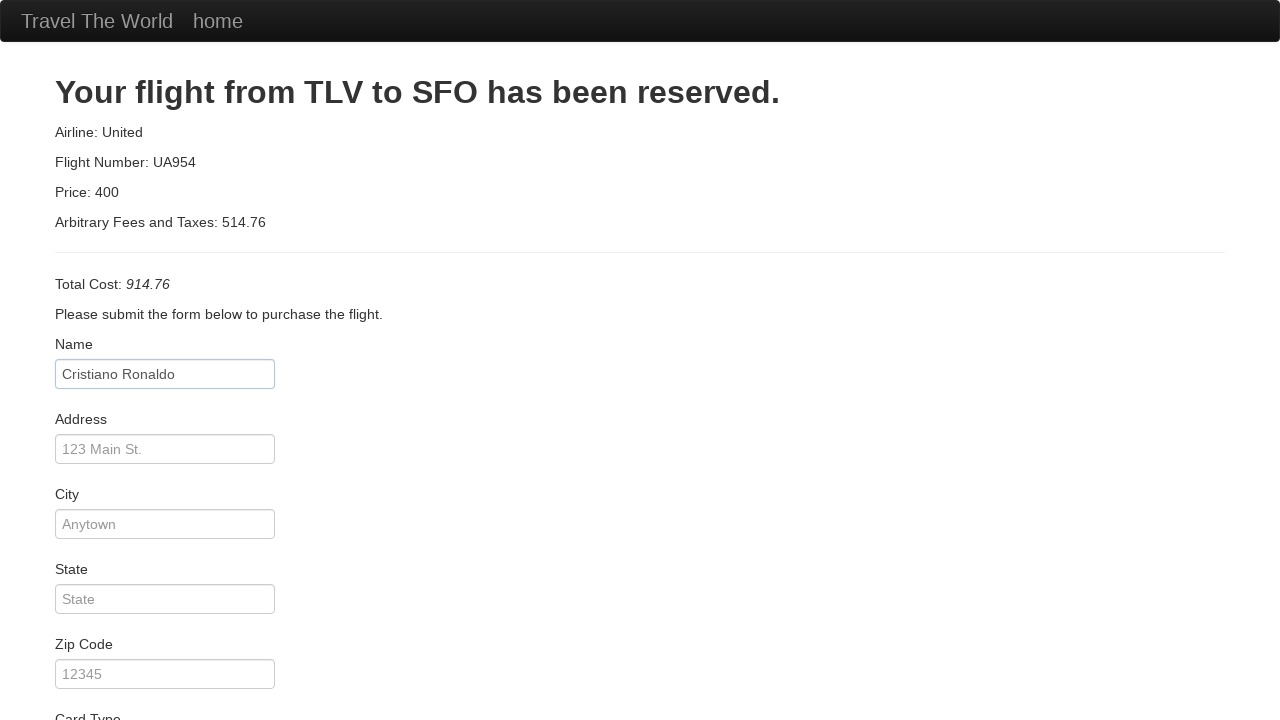

Filled address as Rua da Madeira on #address
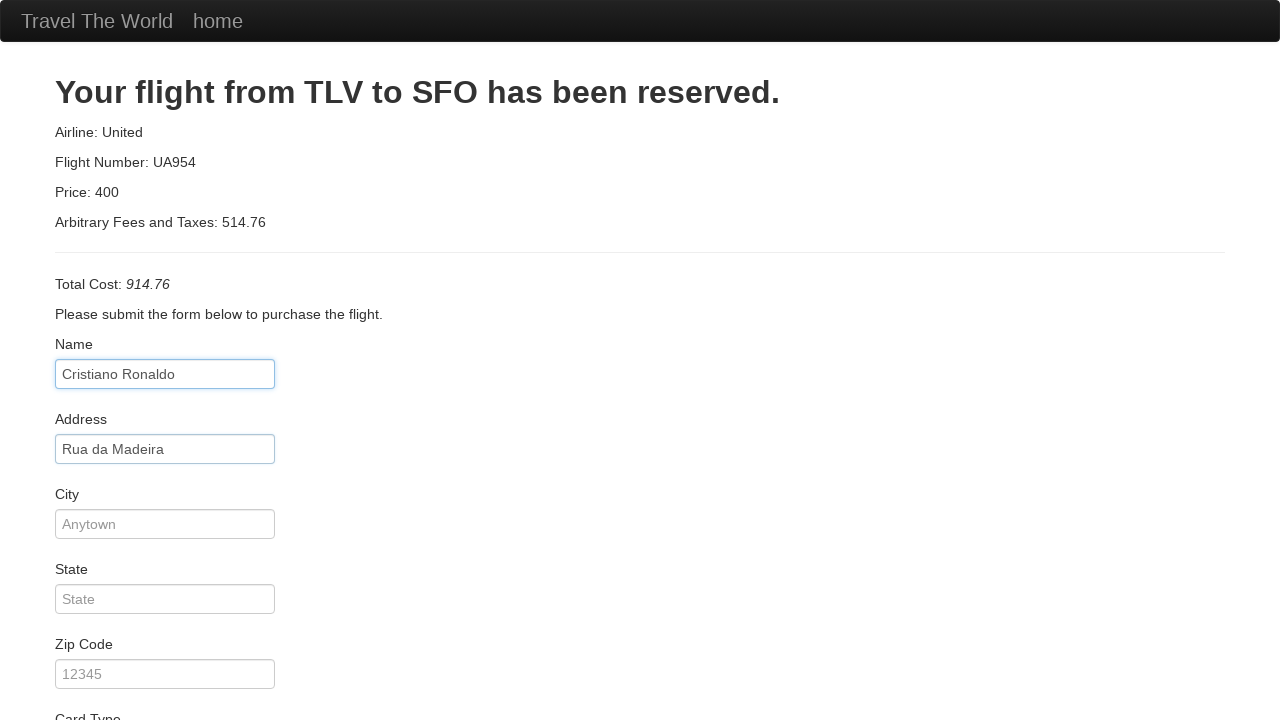

Filled city as Funchal on #city
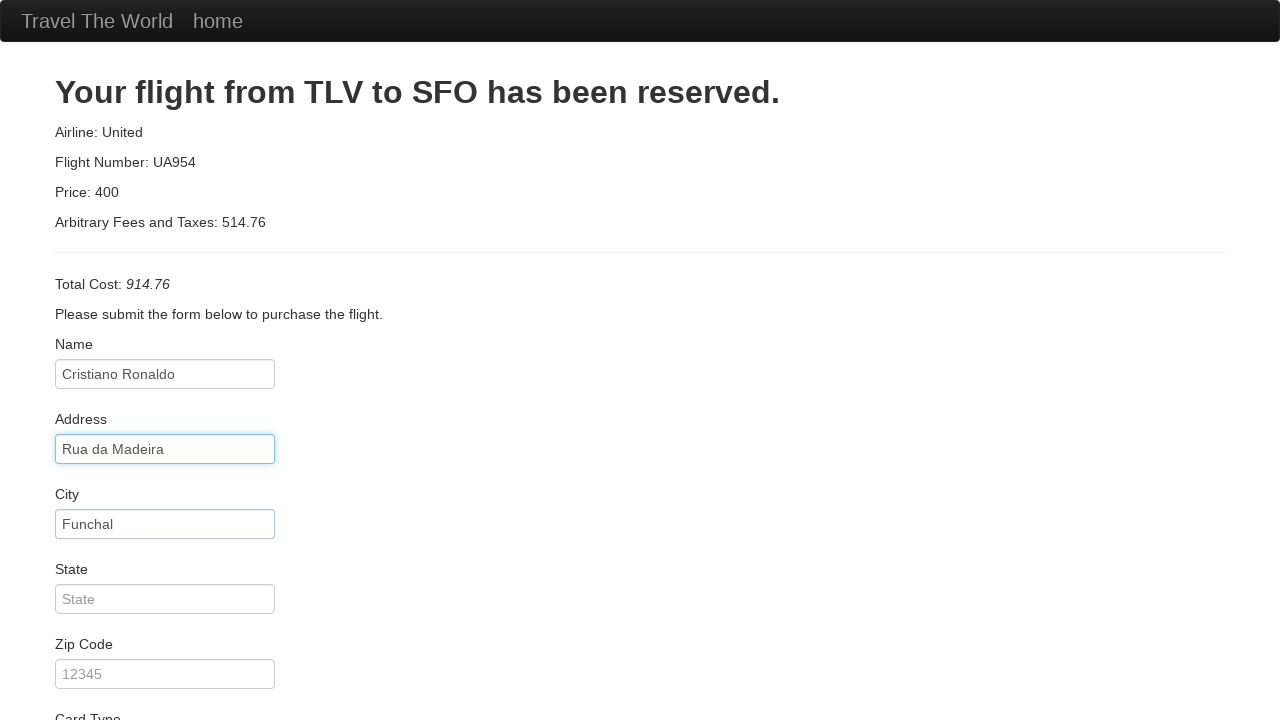

Filled state as Madeira on #state
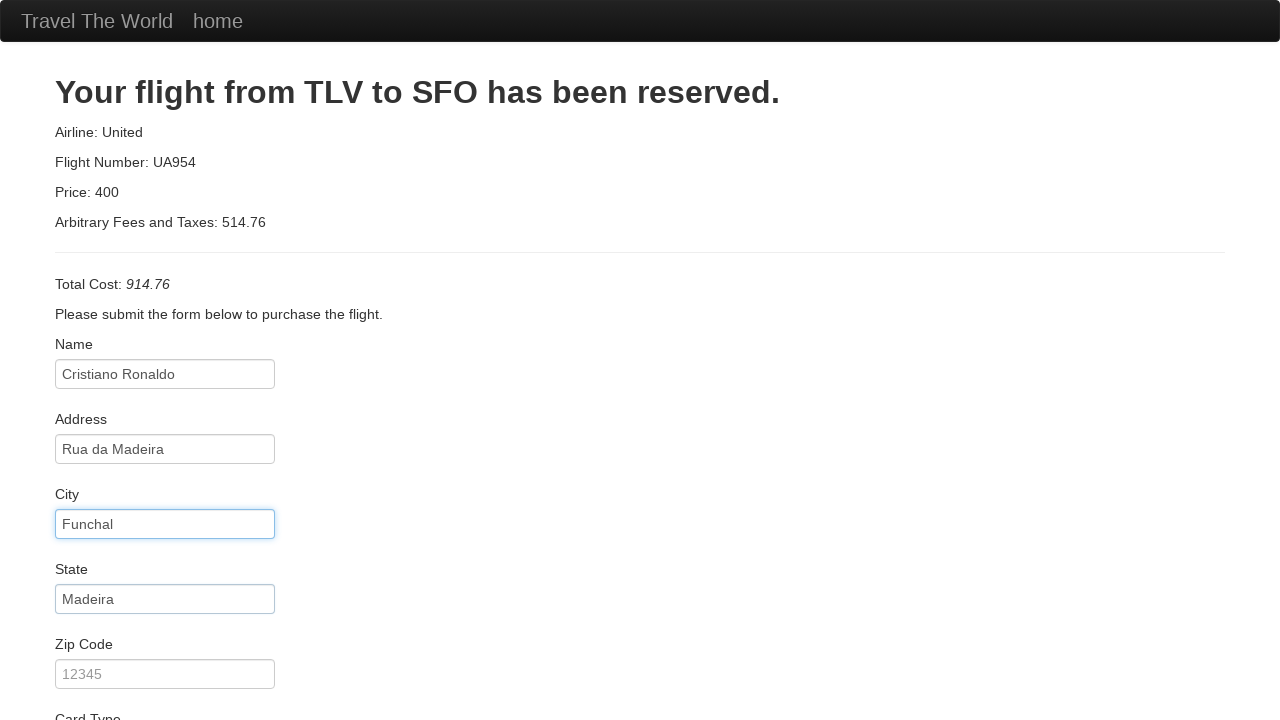

Filled zip code as 1234 on #zipCode
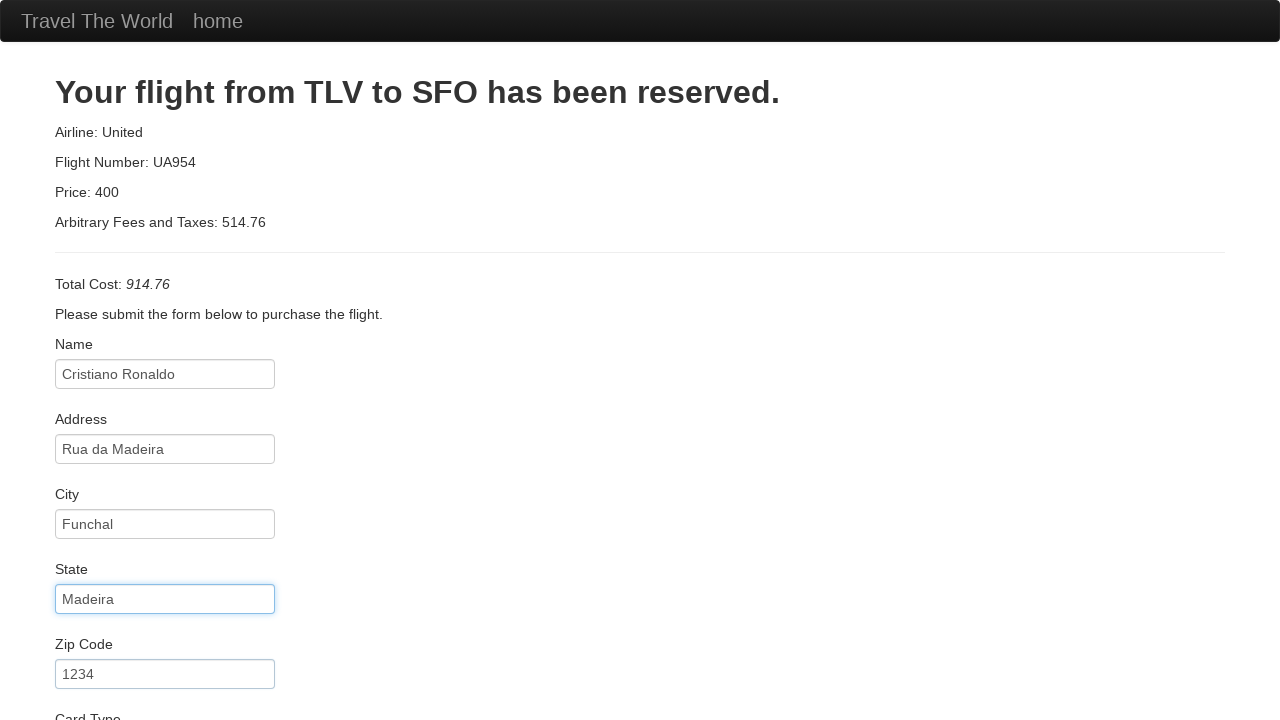

Filled credit card number on #creditCardNumber
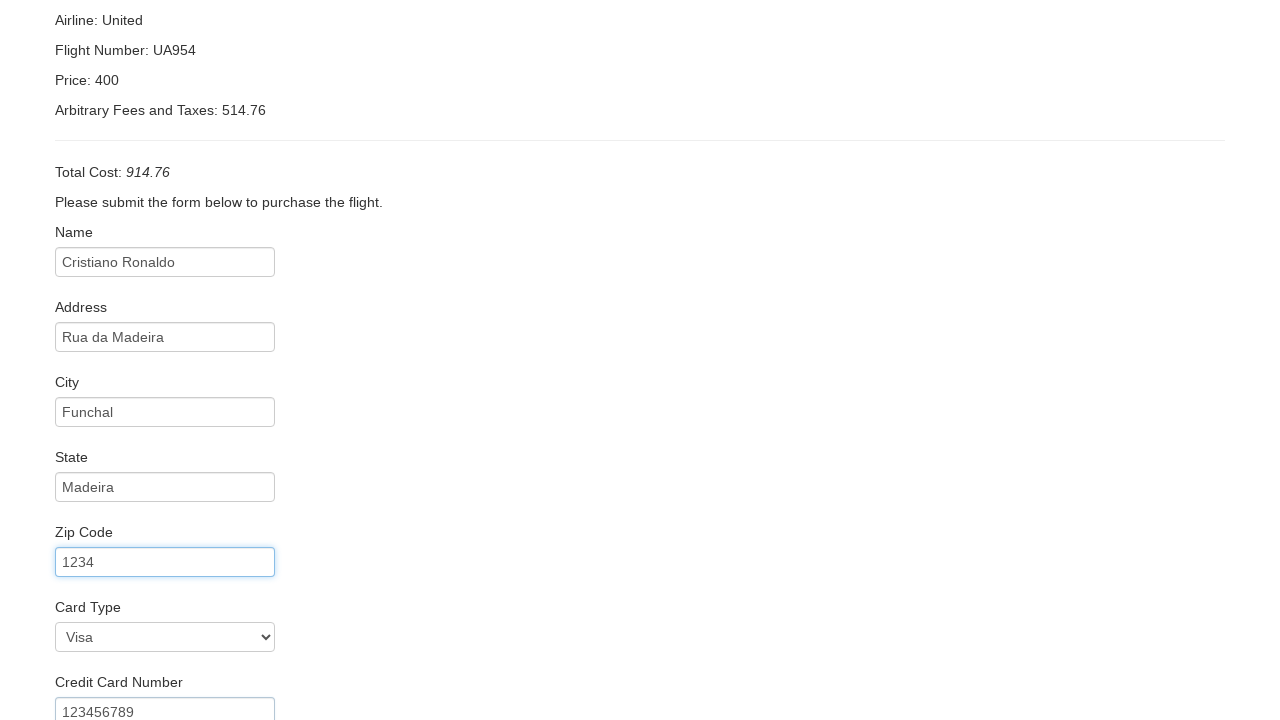

Filled name on card as CR7 on #nameOnCard
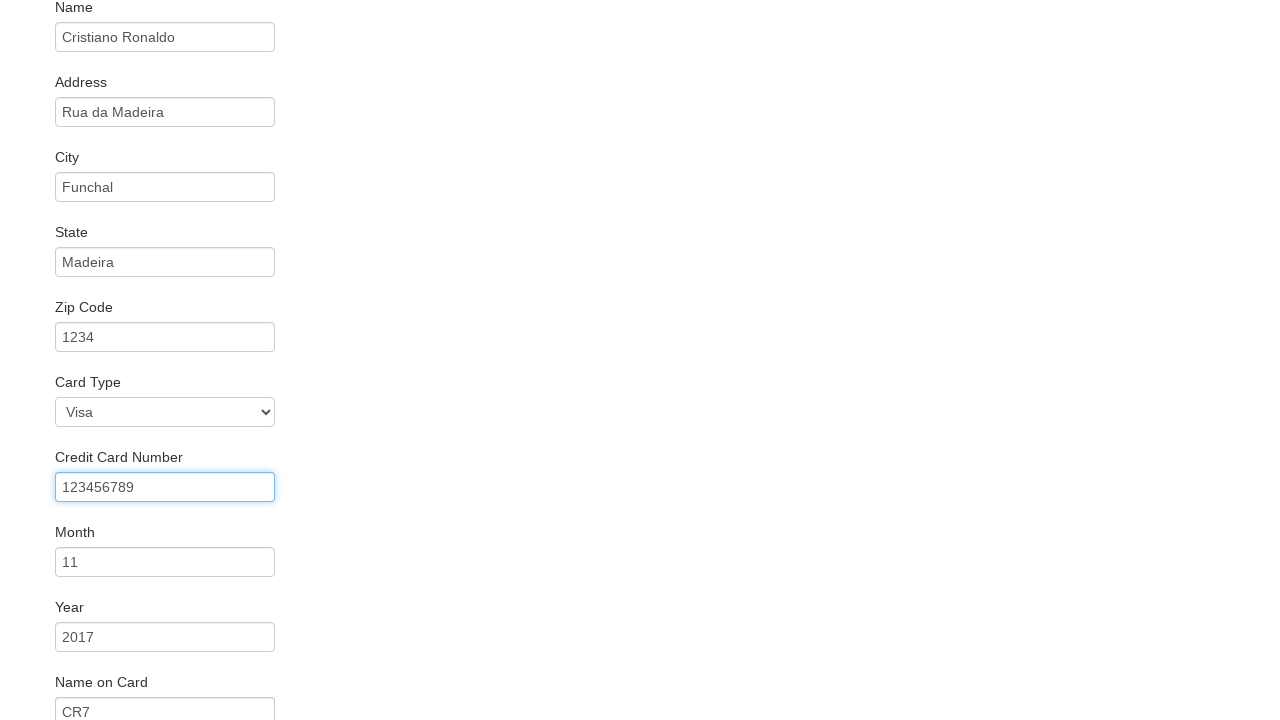

Clicked Purchase Flight button to submit order at (118, 685) on input[type='submit']
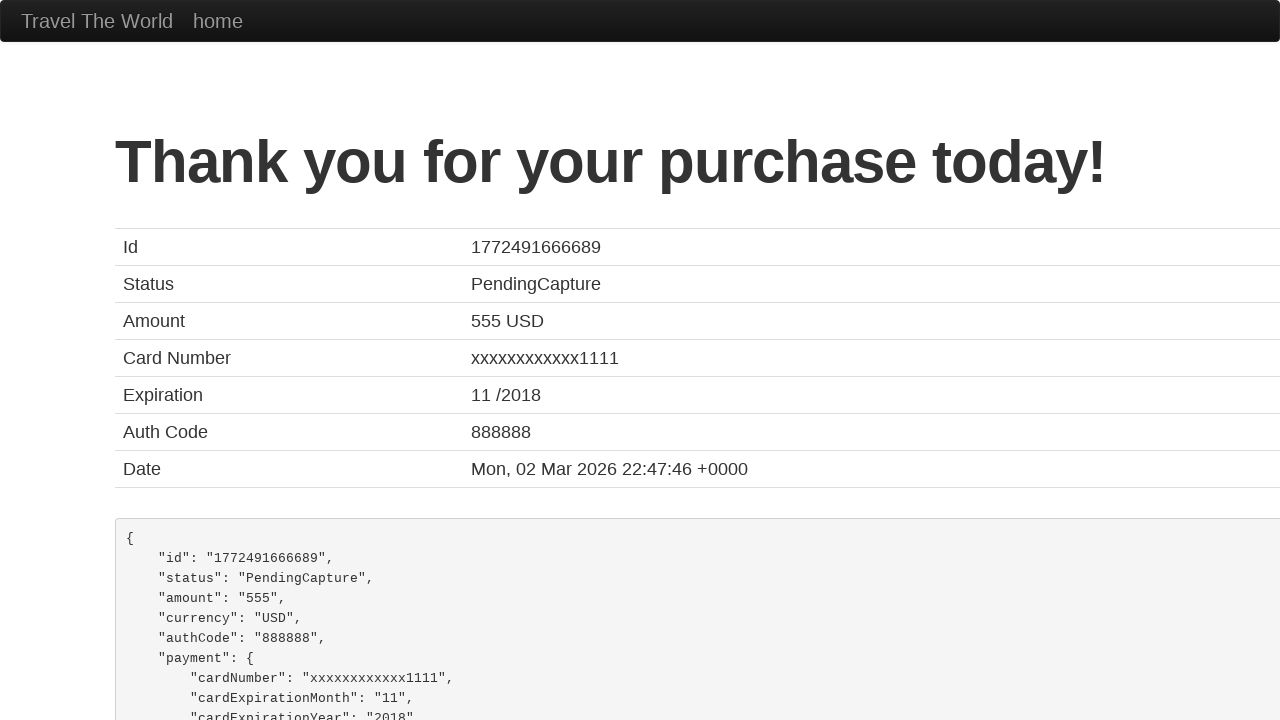

Confirmation page loaded
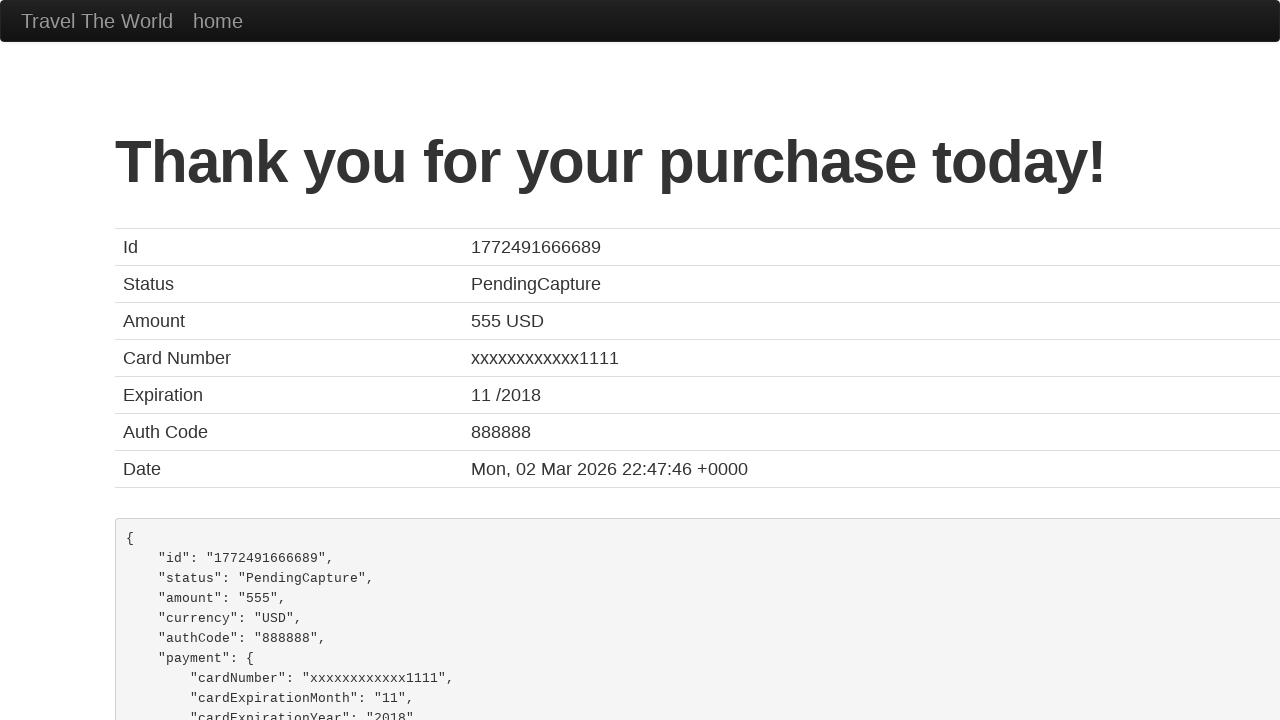

Verified thank you confirmation message is displayed
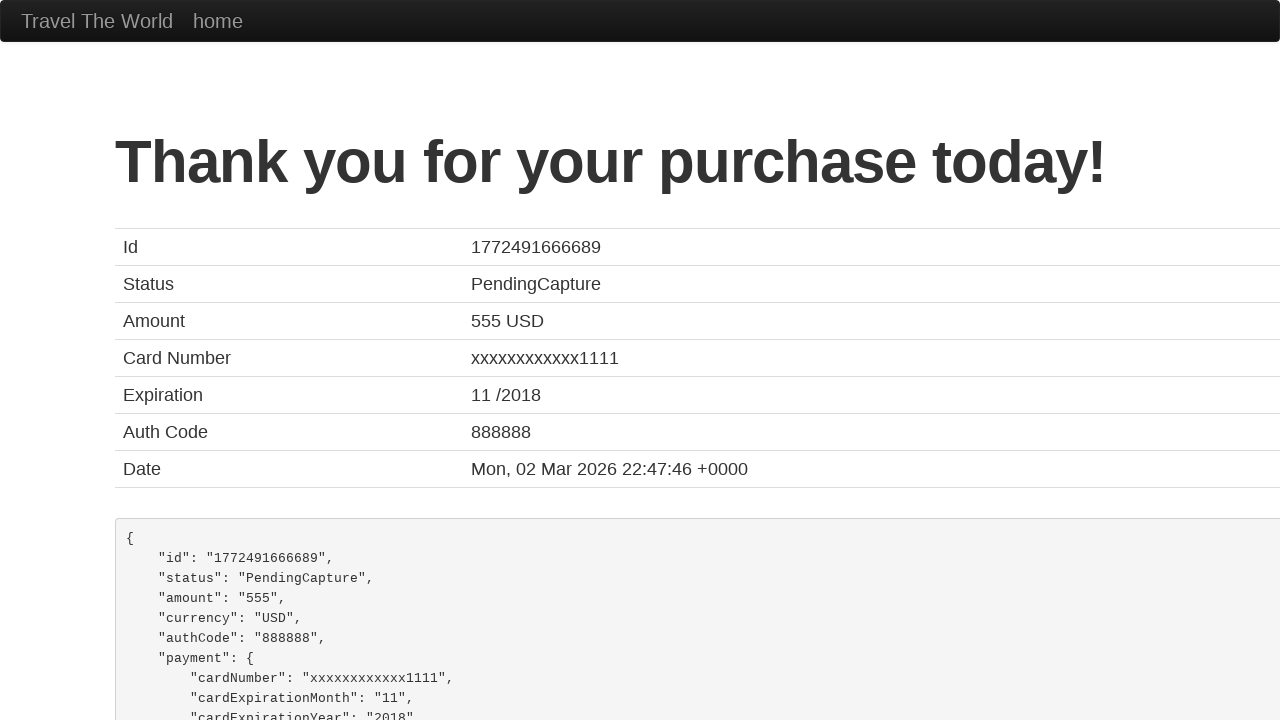

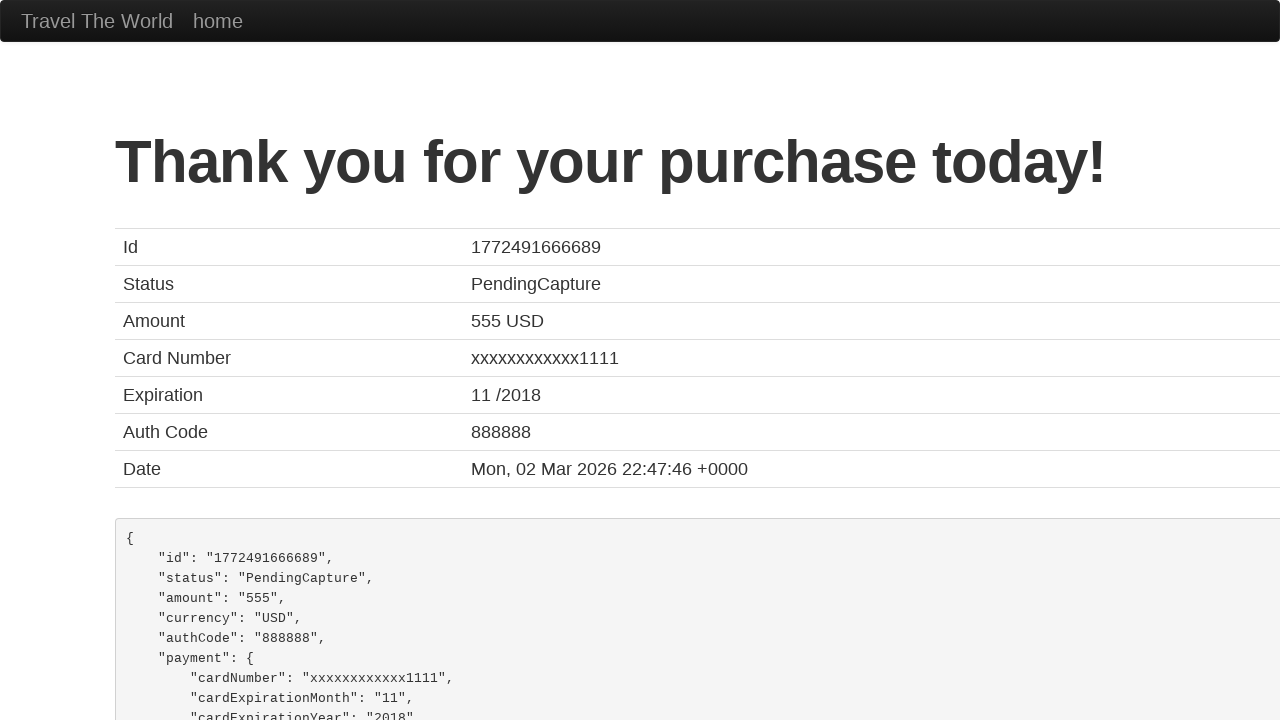